Navigates to Python.org homepage and verifies that event information is displayed in the event widget

Starting URL: https://www.python.org/

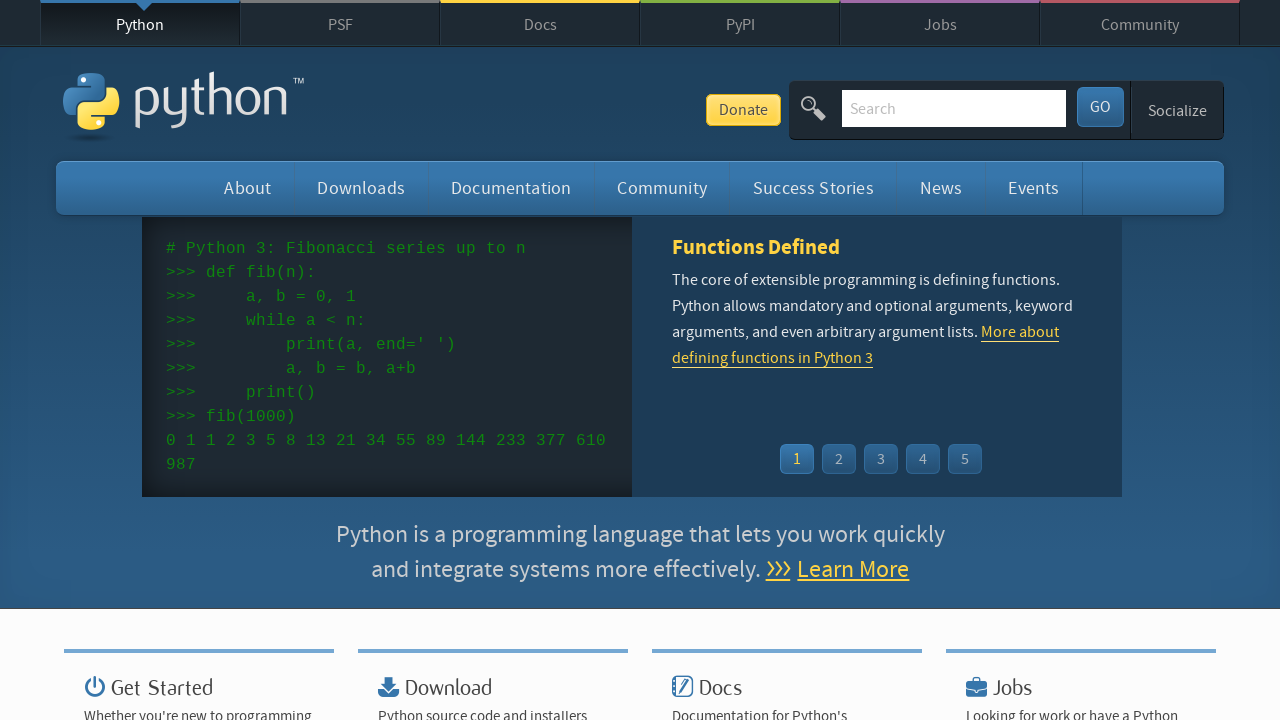

Navigated to Python.org homepage
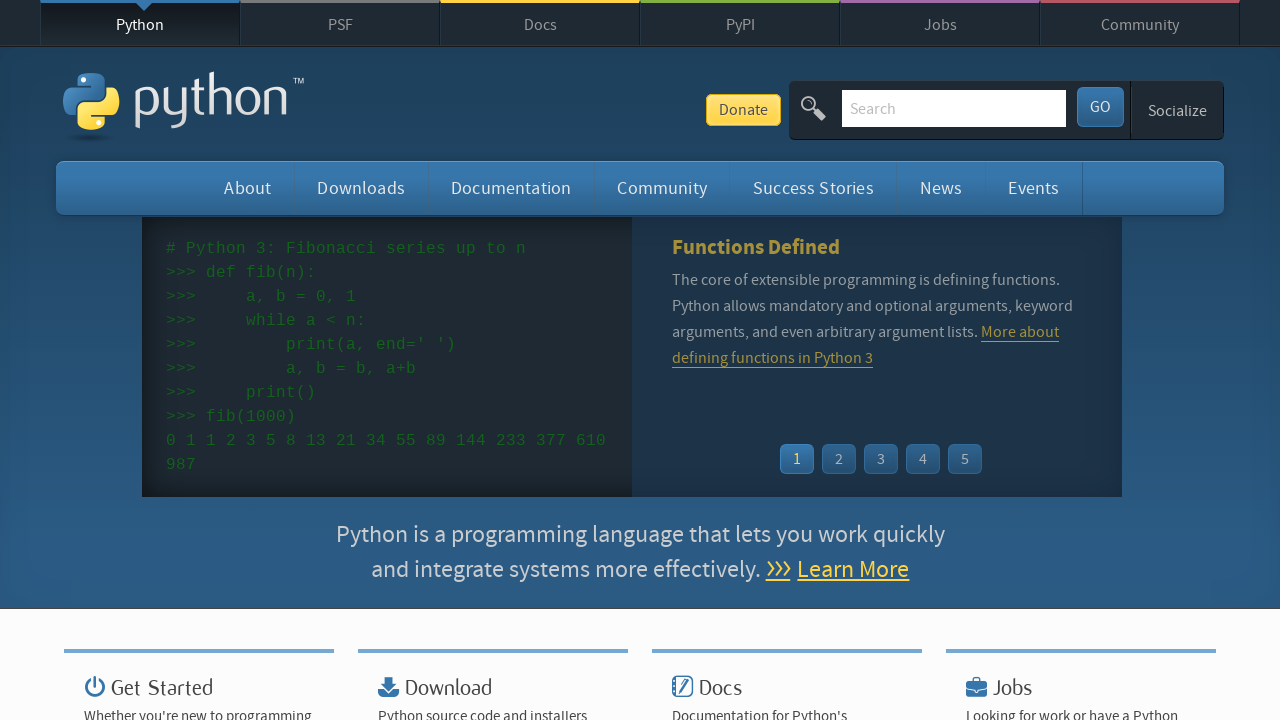

Event widget loaded
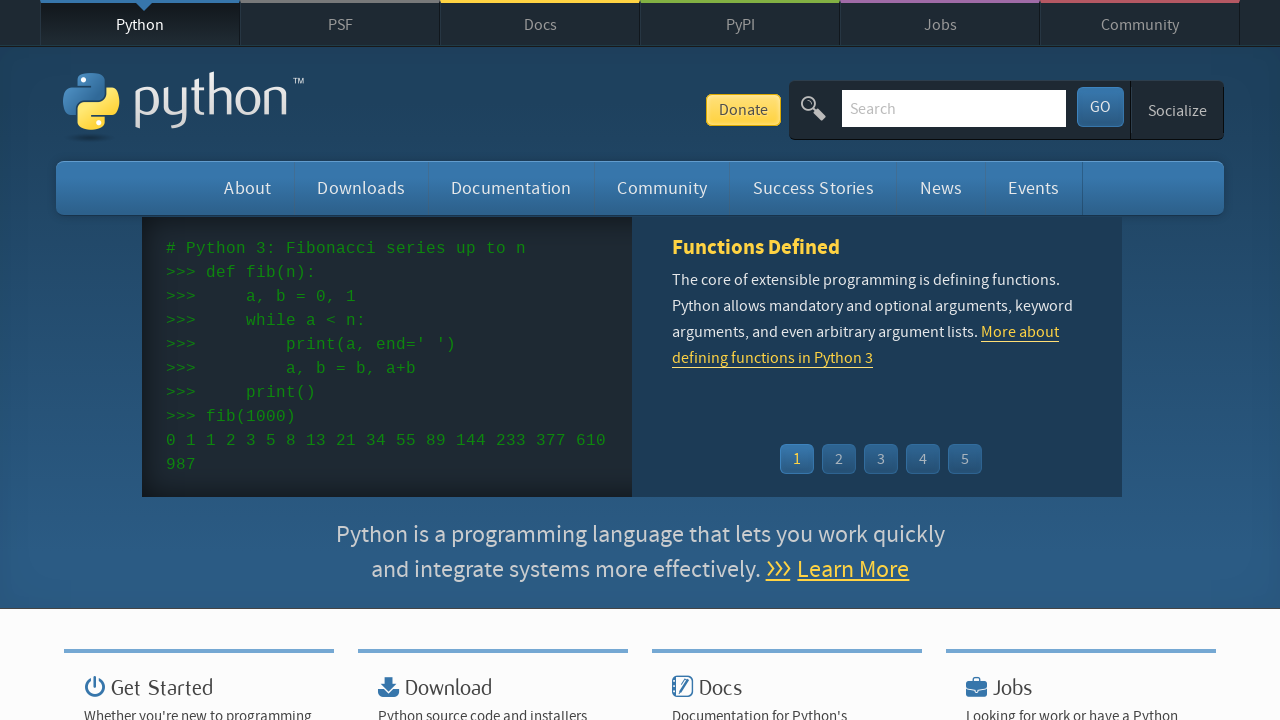

Event time elements are present in the event widget
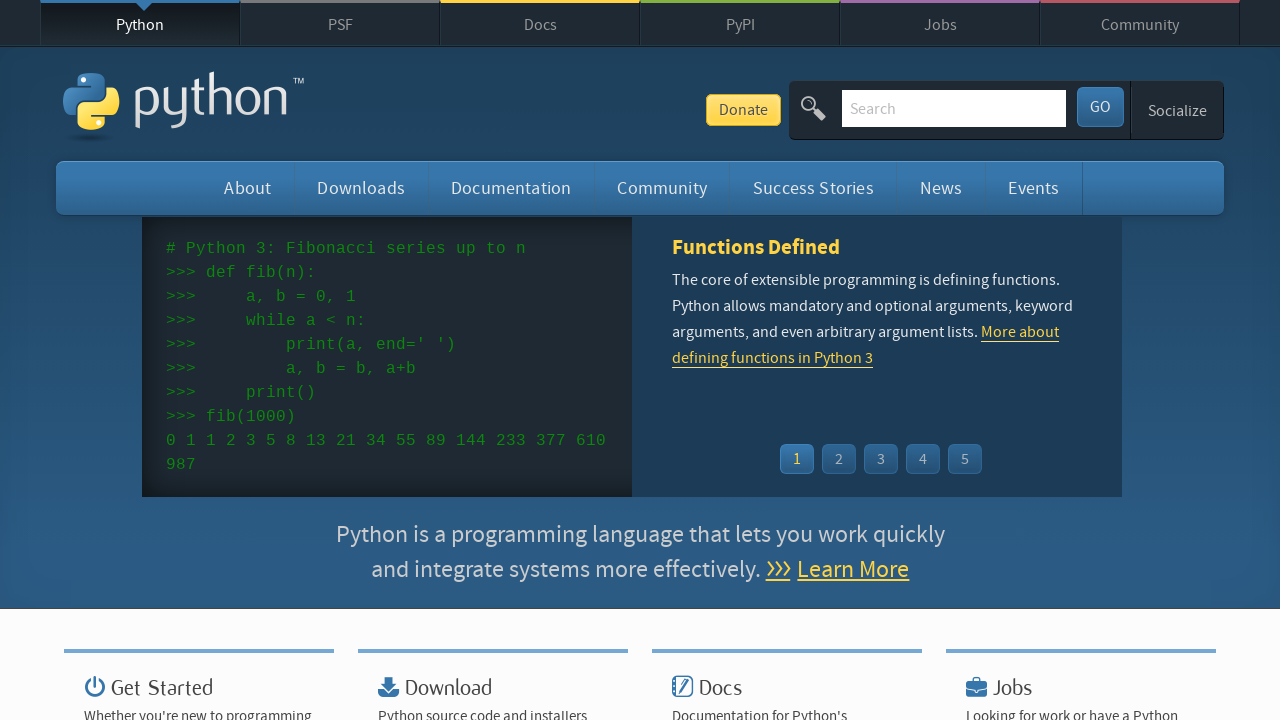

Event link elements are present in the event widget
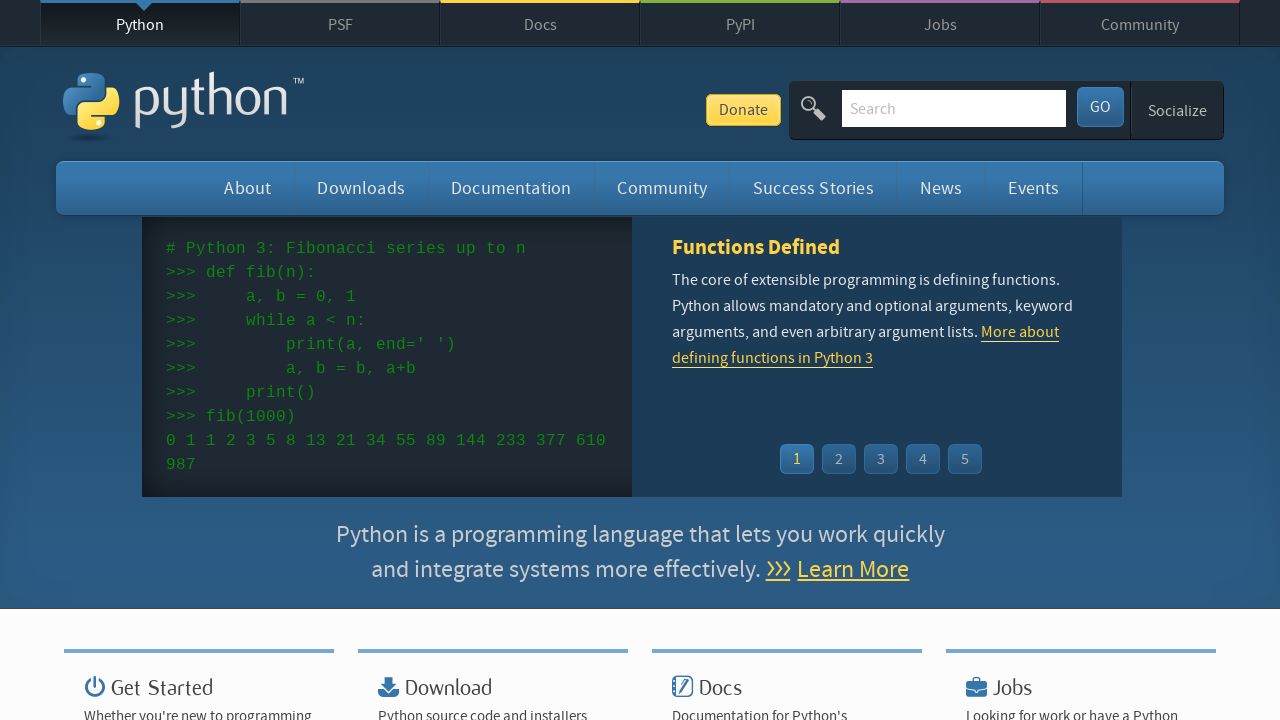

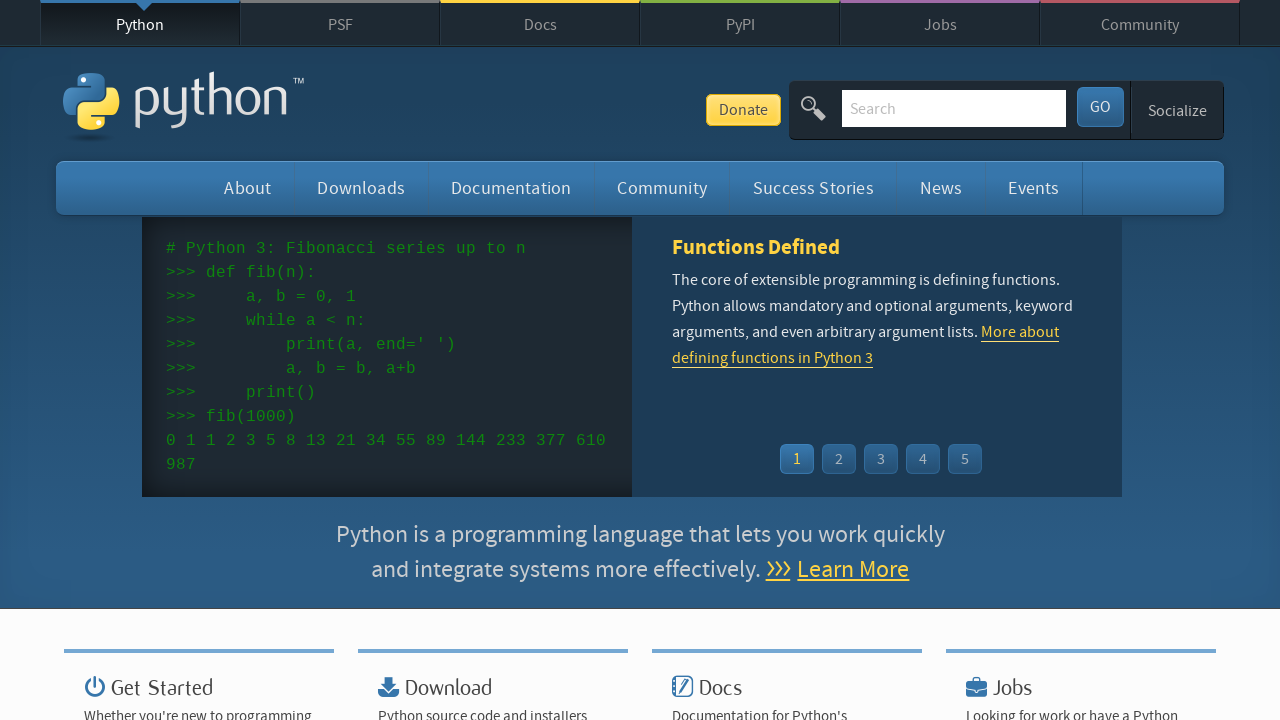